Tests adding a todo item to a sample todo application by entering text in the input field and pressing Enter, then verifying the item appears in the list.

Starting URL: https://lambdatest.github.io/sample-todo-app/

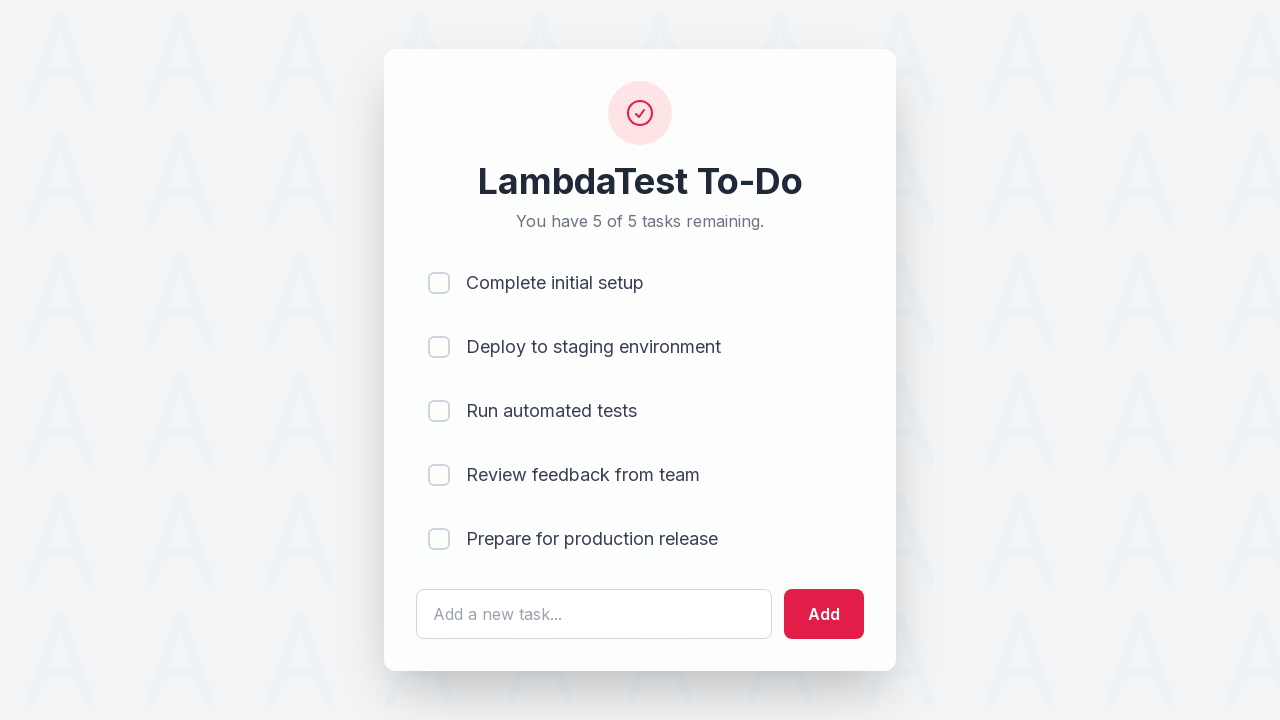

Filled todo input field with 'Learn Selenium' on #sampletodotext
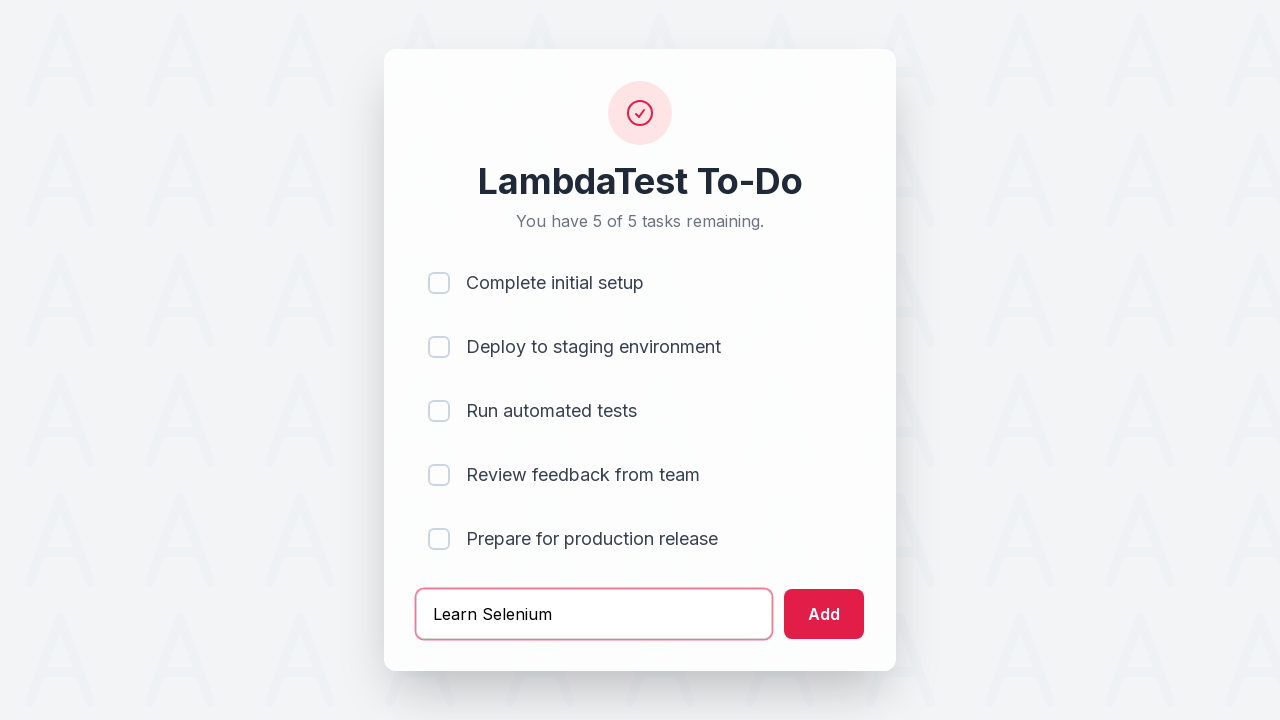

Pressed Enter to submit the todo item on #sampletodotext
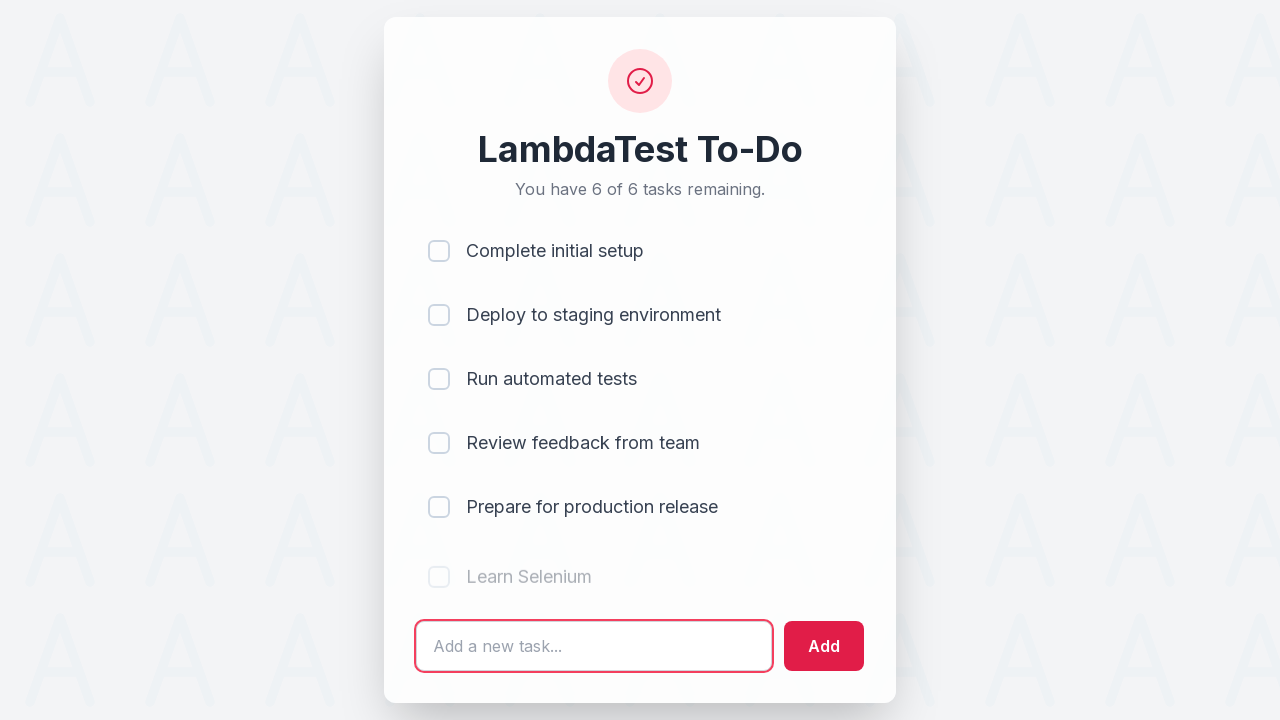

Verified the new todo item appears in the list
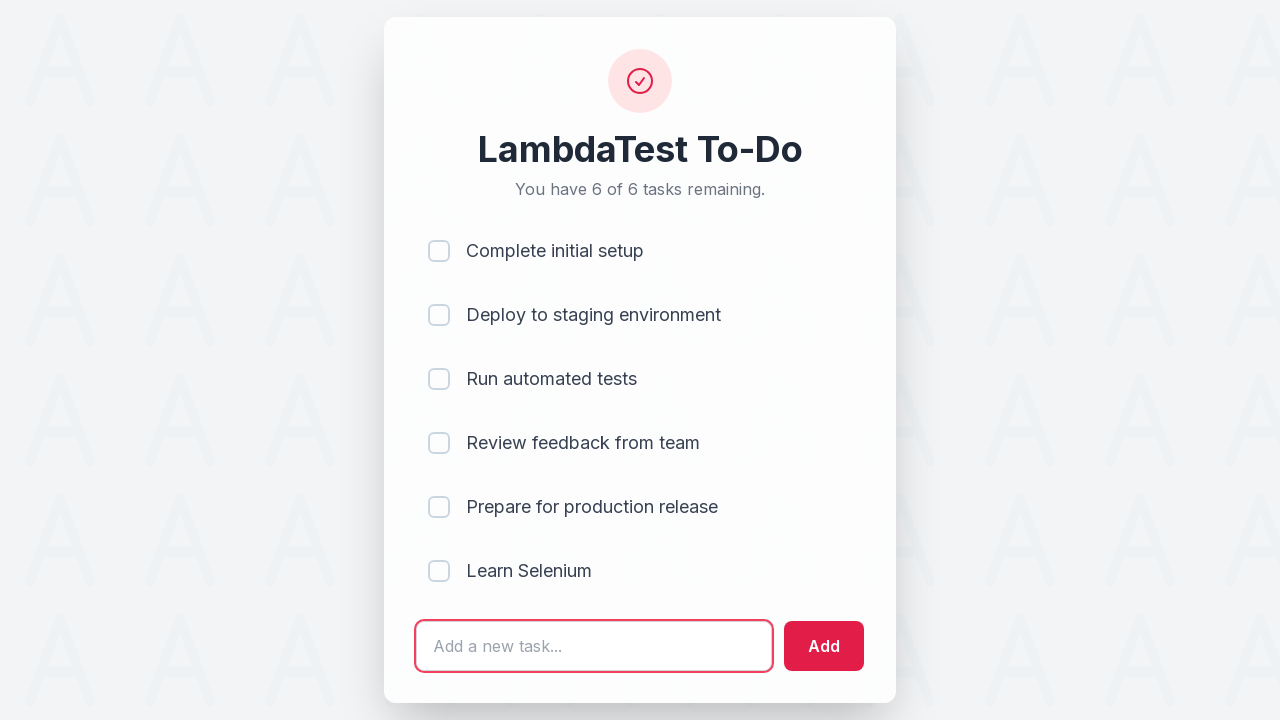

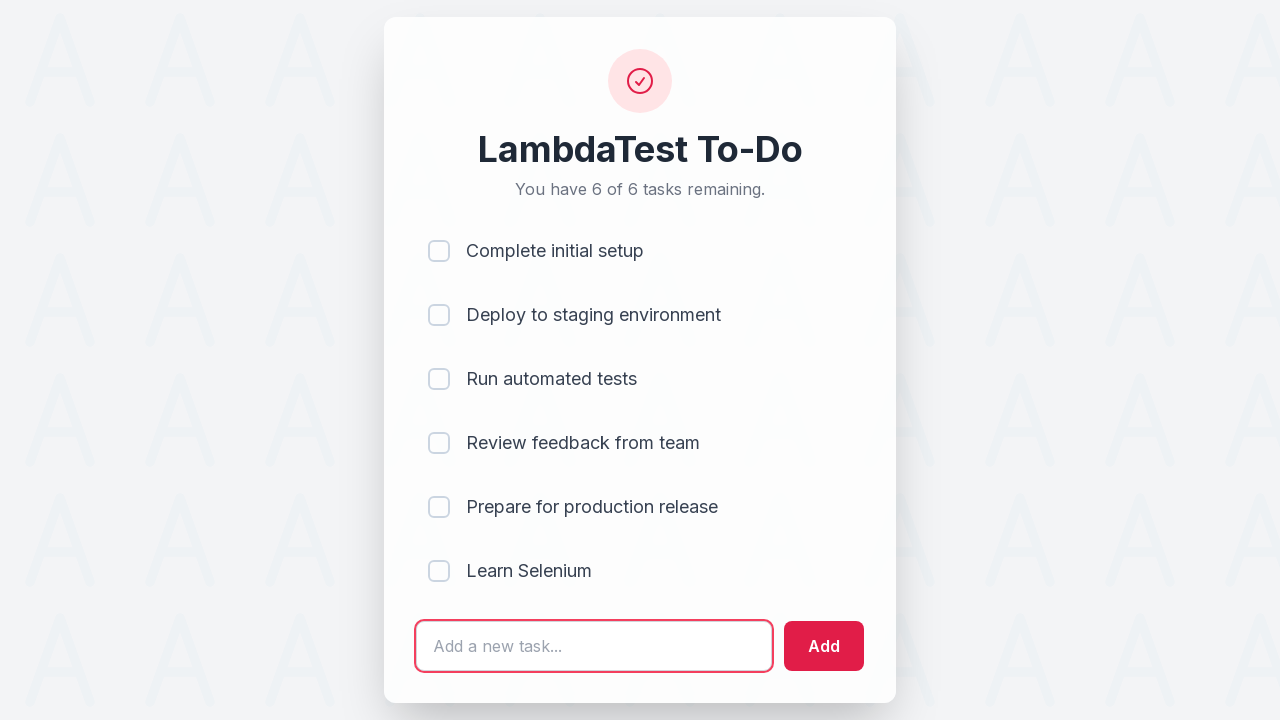